Tests navigation on Playwright documentation site by clicking the "Get started" link and verifying the Installation heading appears.

Starting URL: https://playwright.dev/

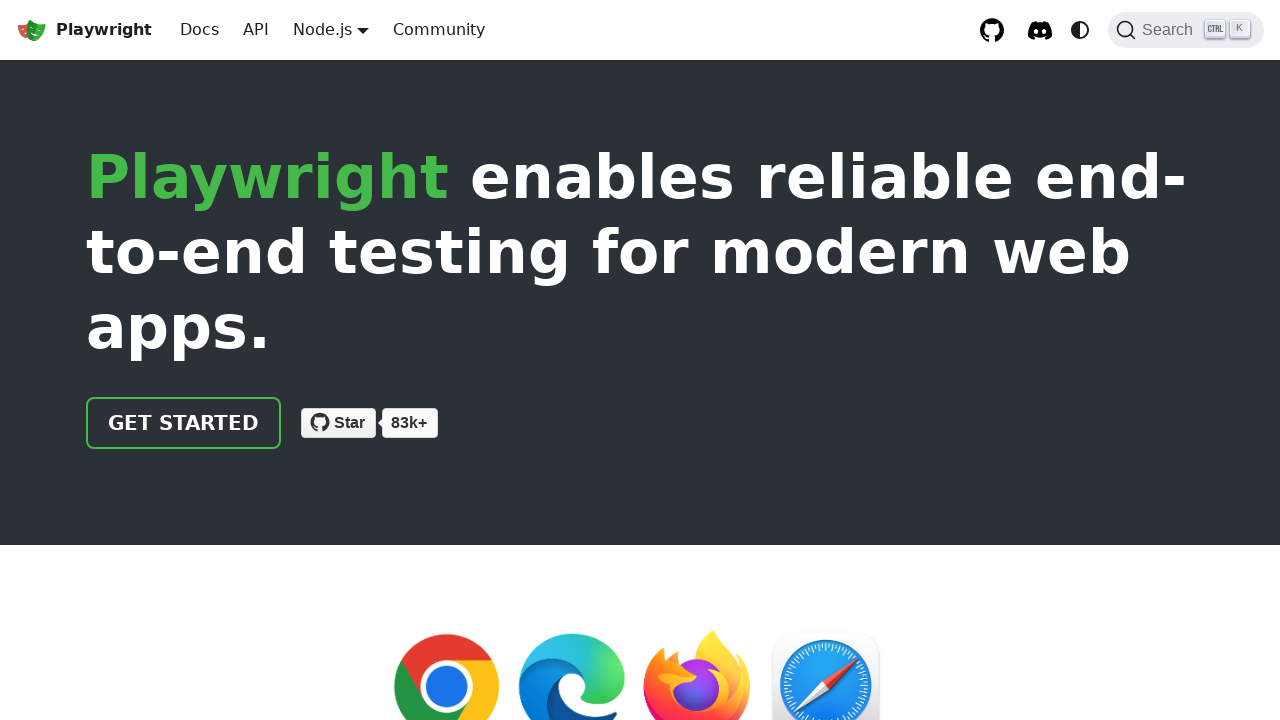

Clicked 'Get started' link on Playwright documentation homepage at (184, 423) on internal:role=link[name="Get started"i]
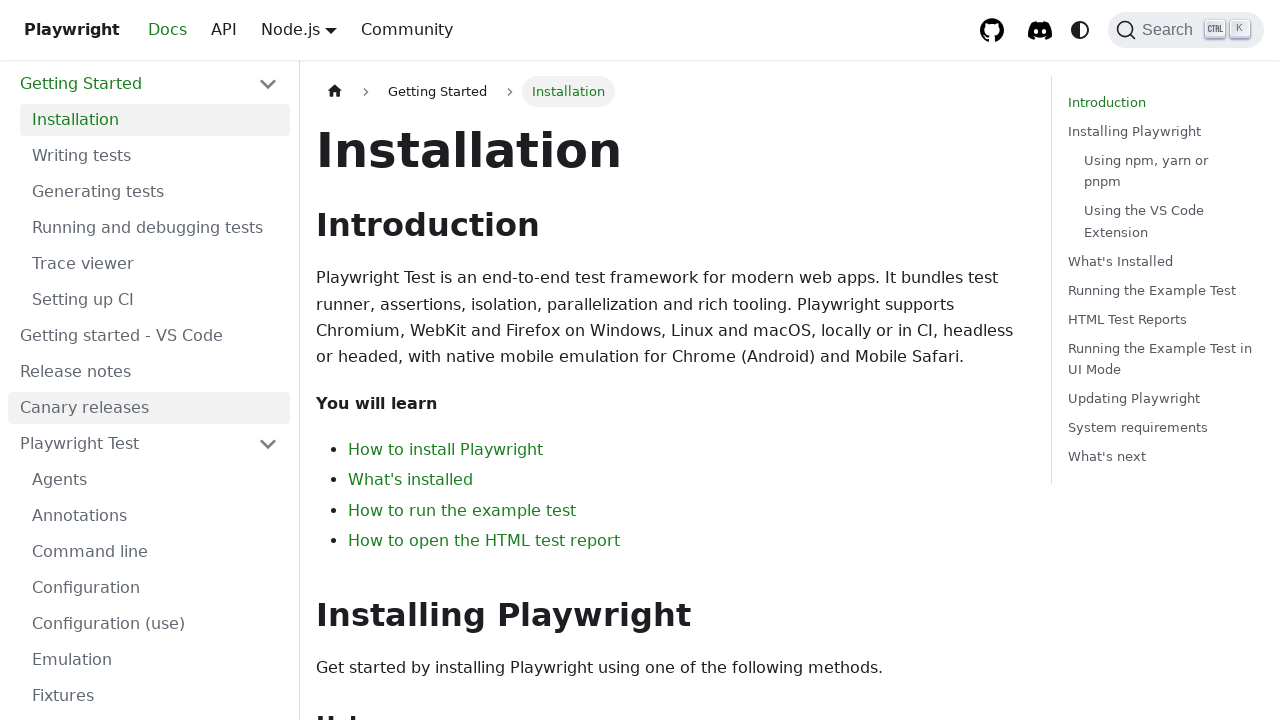

Installation heading appeared and is visible
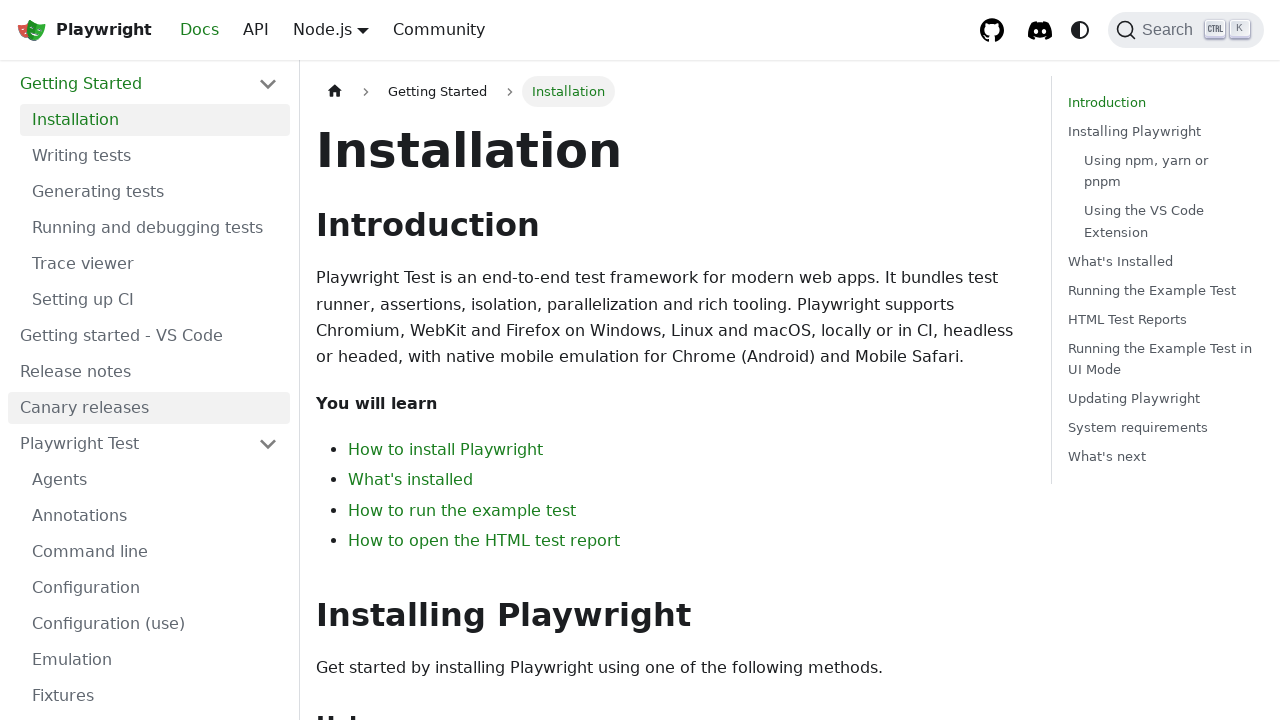

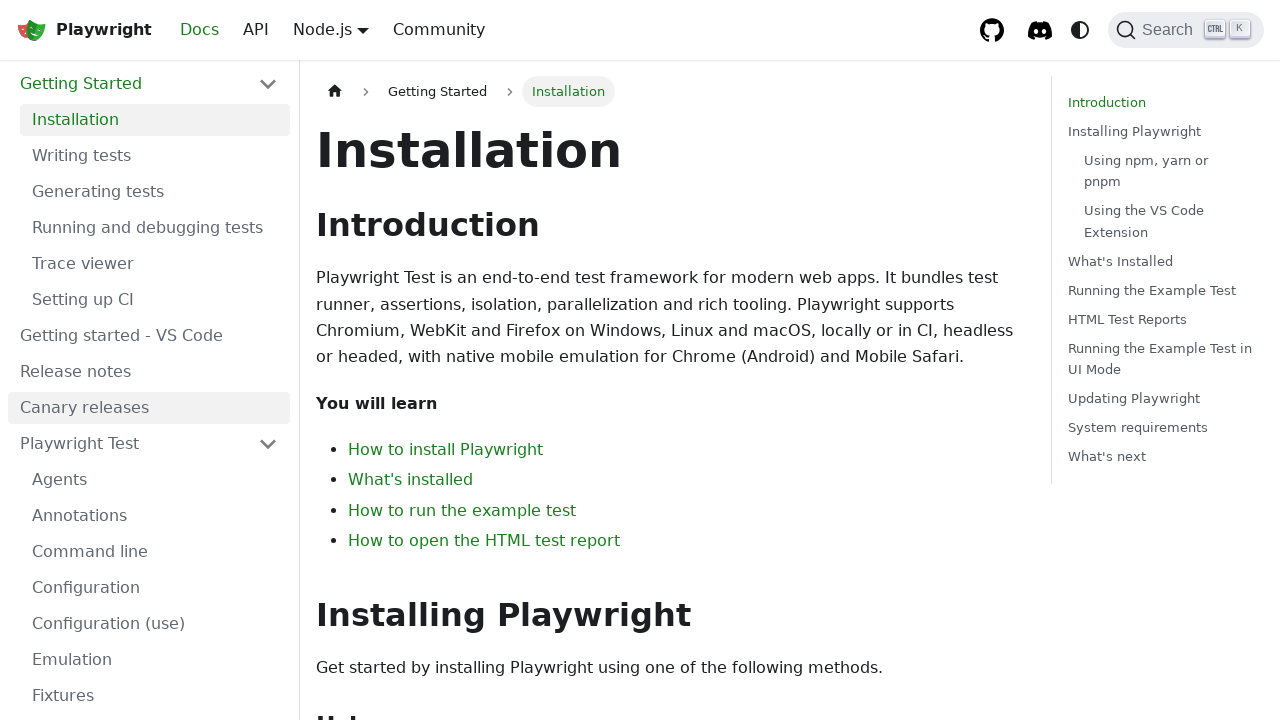